Tests country selection dropdown functionality by clicking the dropdown and selecting Nepal from the list of countries

Starting URL: https://www.dummyticket.com/dummy-ticket-for-visa-application/

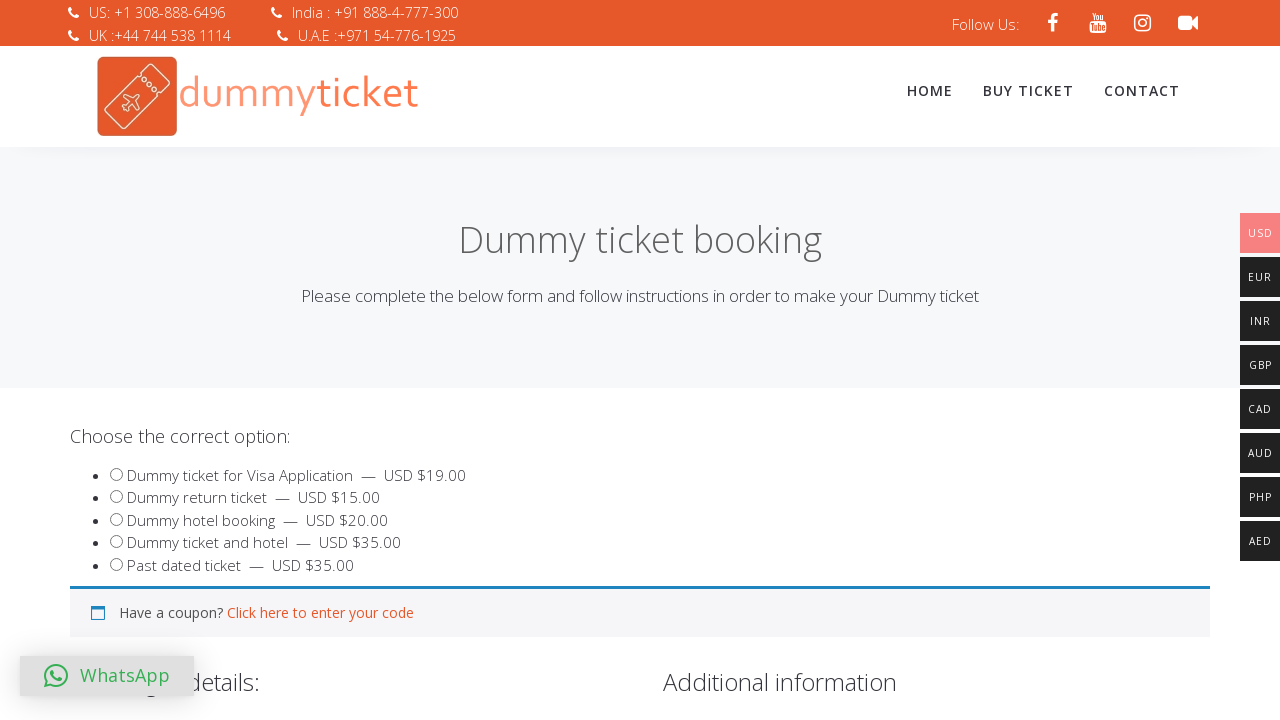

Clicked on country dropdown to open it at (344, 360) on span#select2-billing_country-container
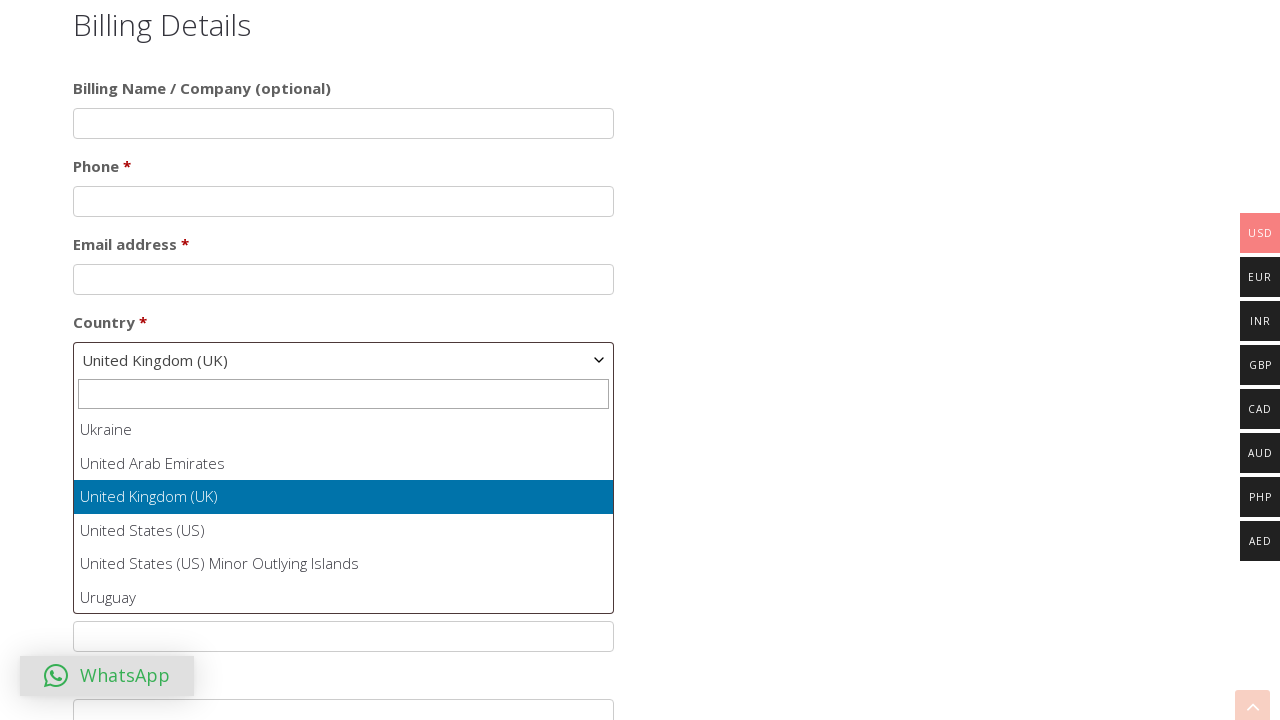

Dropdown options appeared
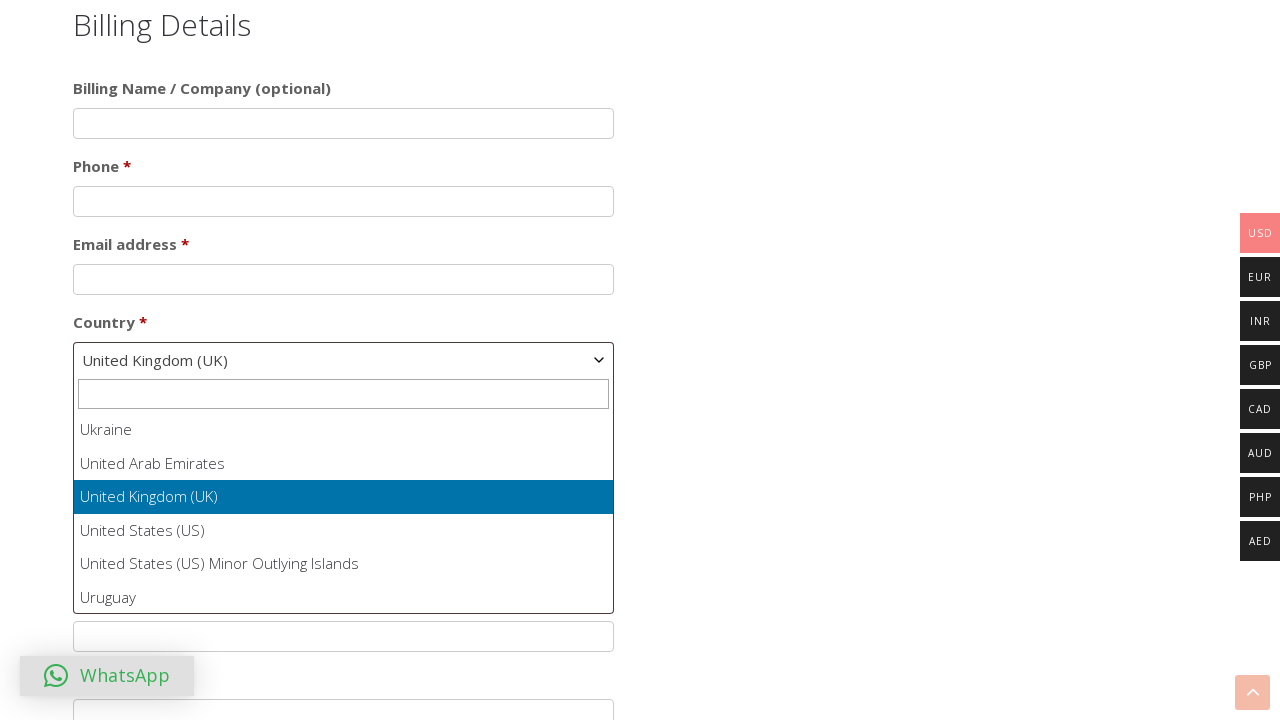

Selected Nepal from country dropdown at (344, 512) on ul#select2-billing_country-results li:has-text('Nepal')
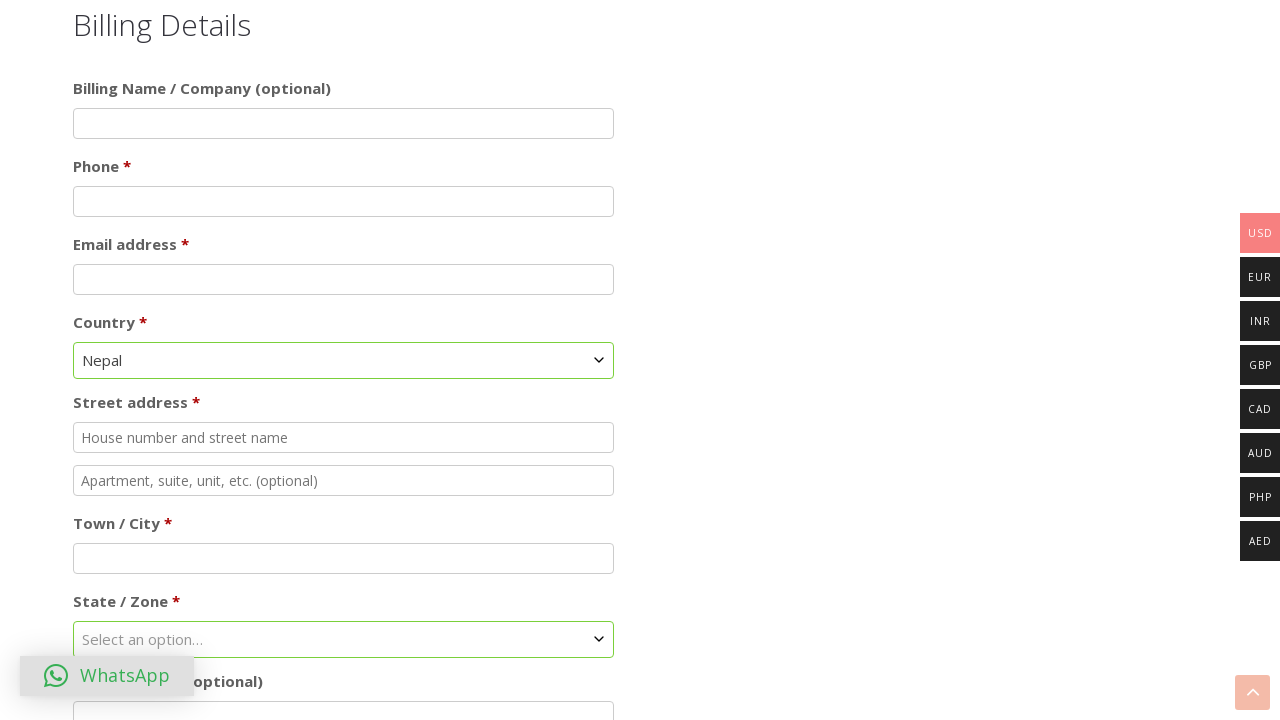

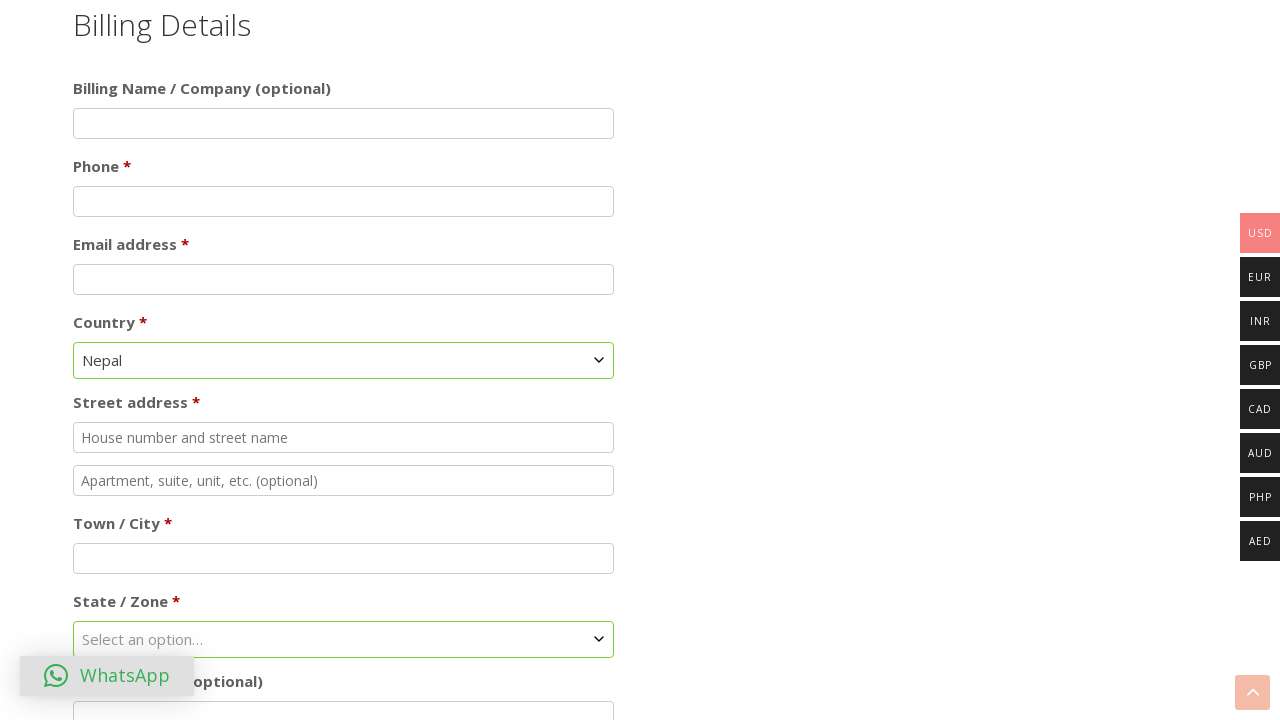